Tests a student registration form by filling in personal details including first name, last name, email, and mobile number

Starting URL: https://demoqa.com/automation-practice-form

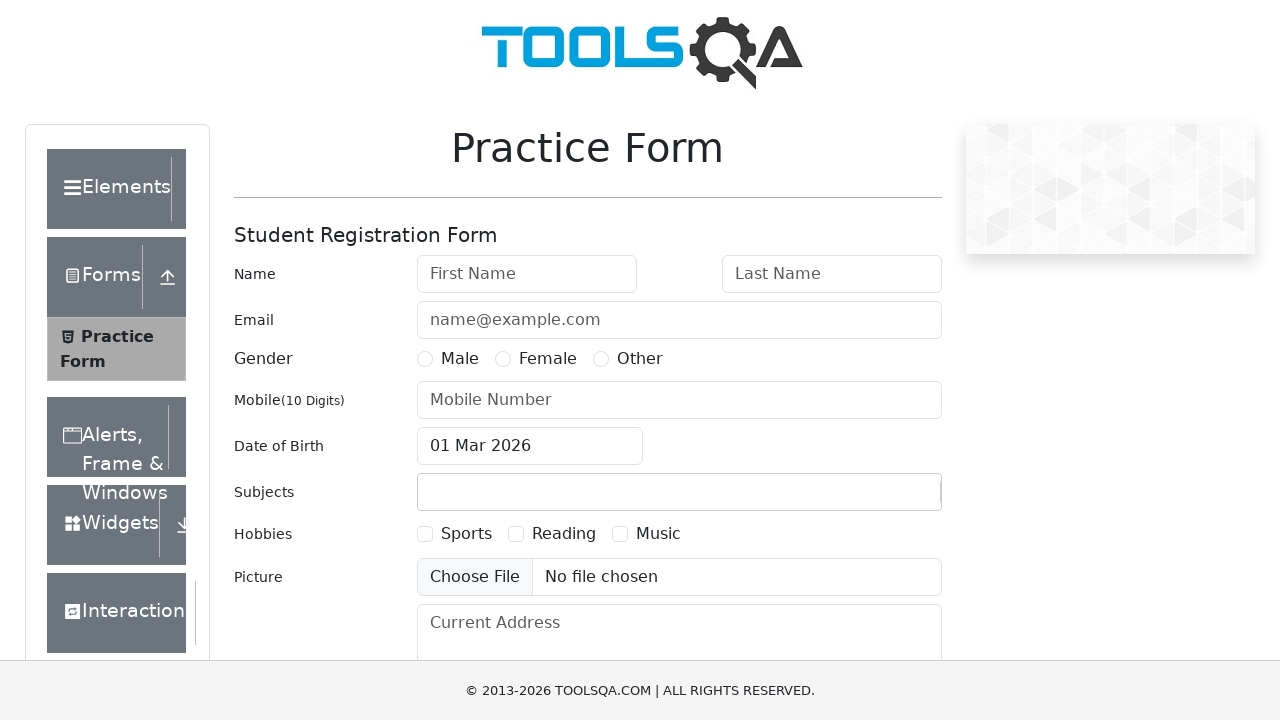

Filled first name field with 'shyam' on #firstName
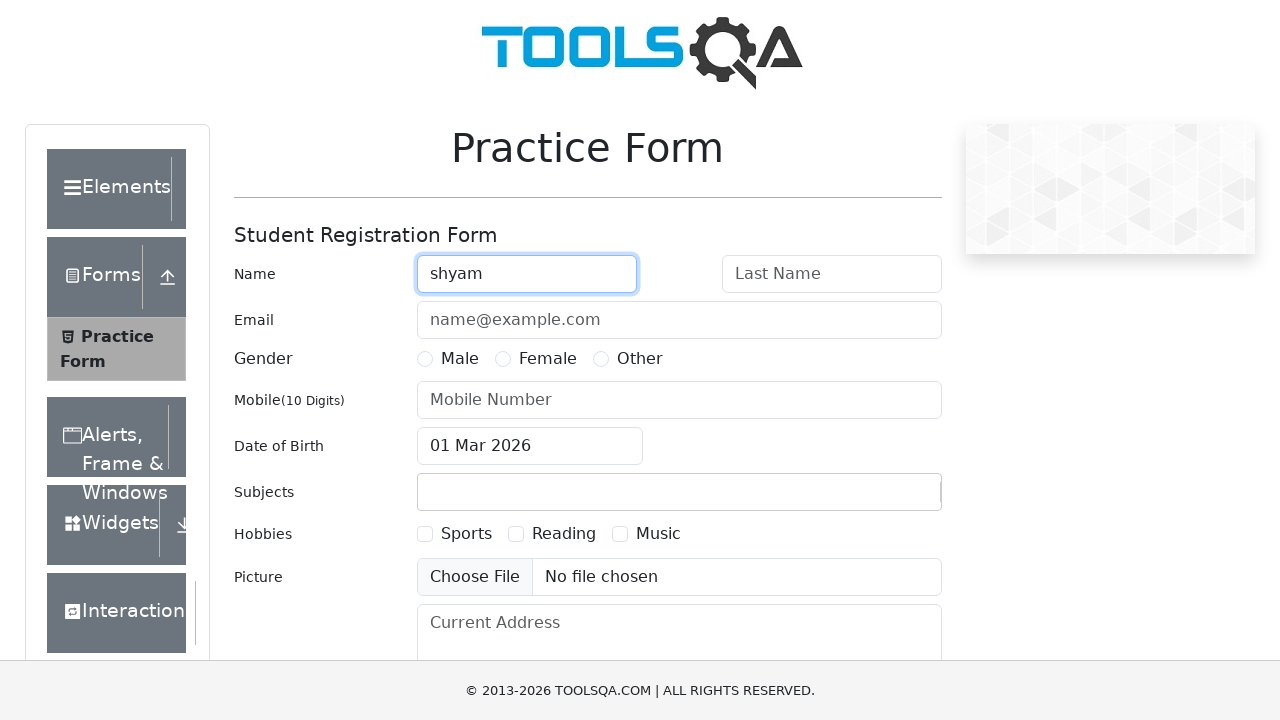

Filled last name field with 'patil' on #lastName
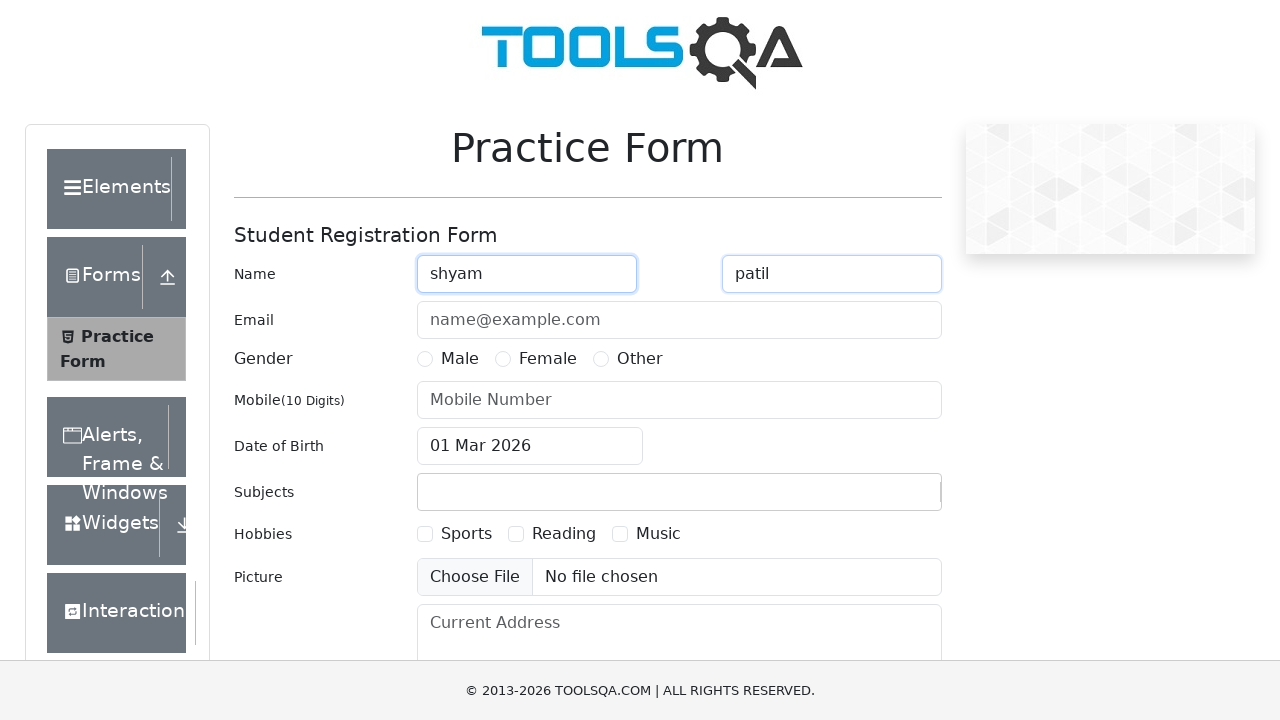

Filled email field with 'shyampatil@123.com' on #userEmail
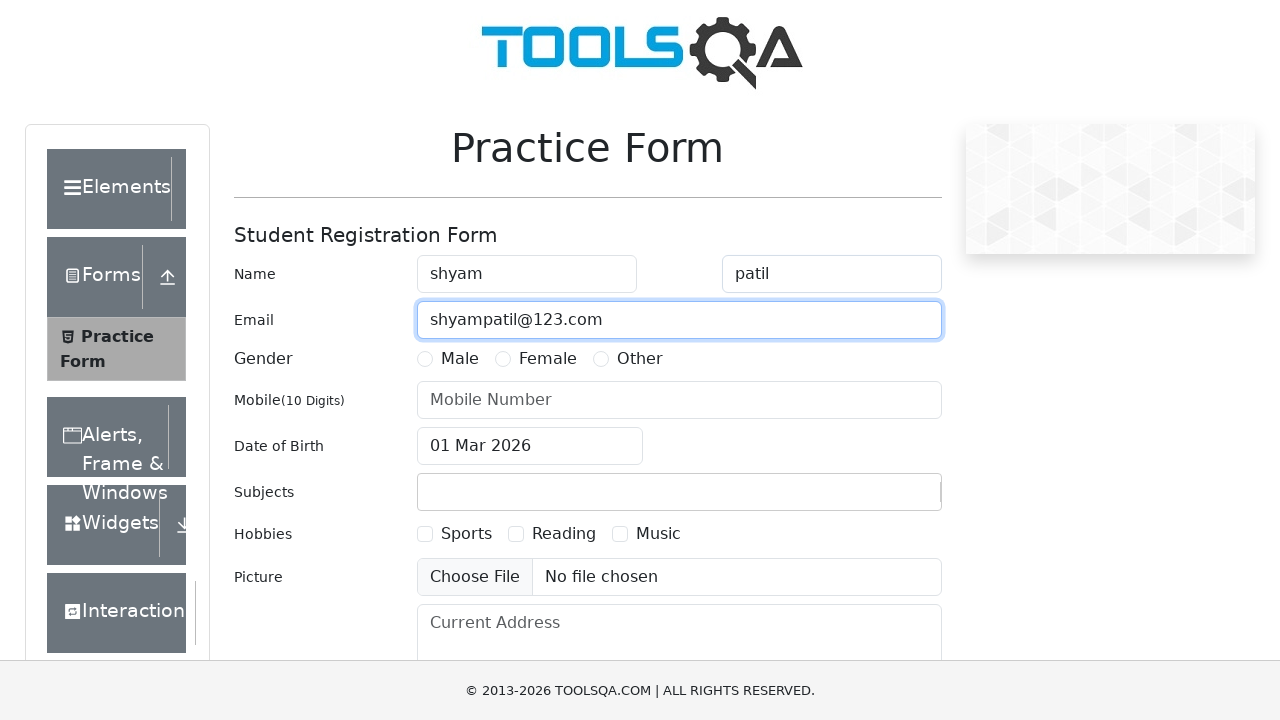

Filled mobile number field with '5436538762' on #userNumber
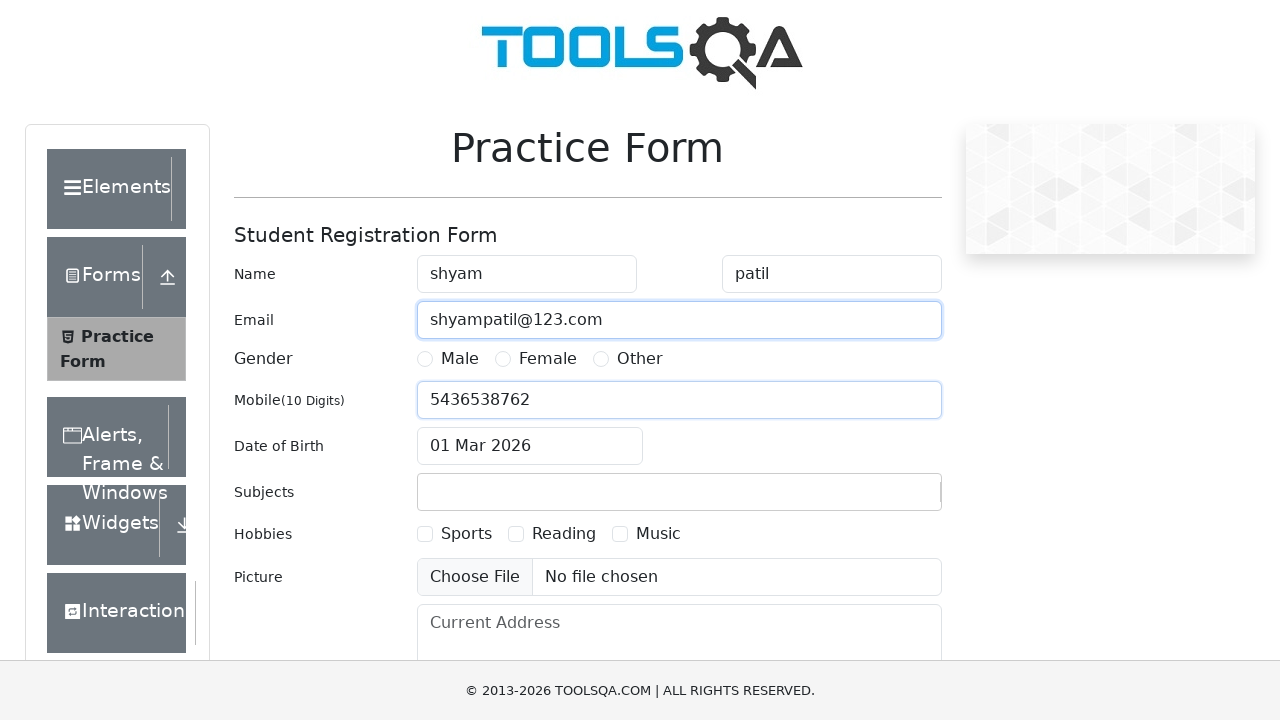

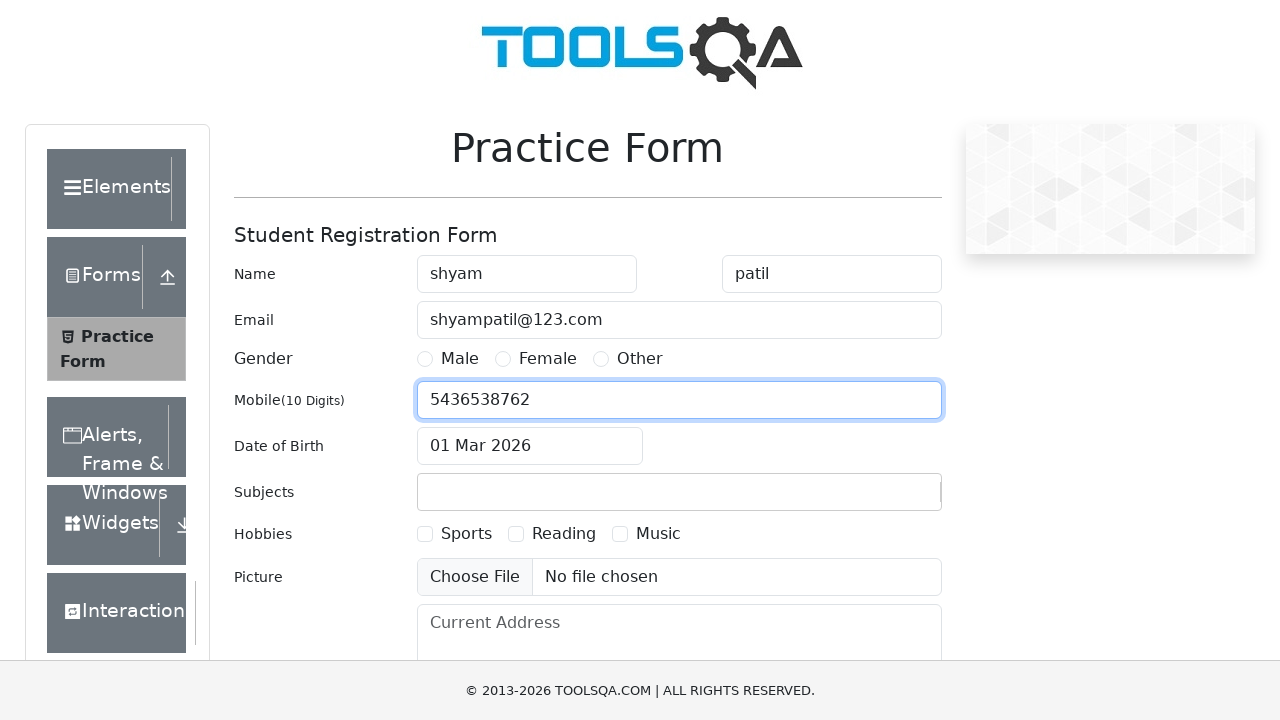